Tests web table handling by navigating to a table page, iterating through rows and columns, and checking a checkbox in the row containing "Chatterjee"

Starting URL: https://letcode.in/table

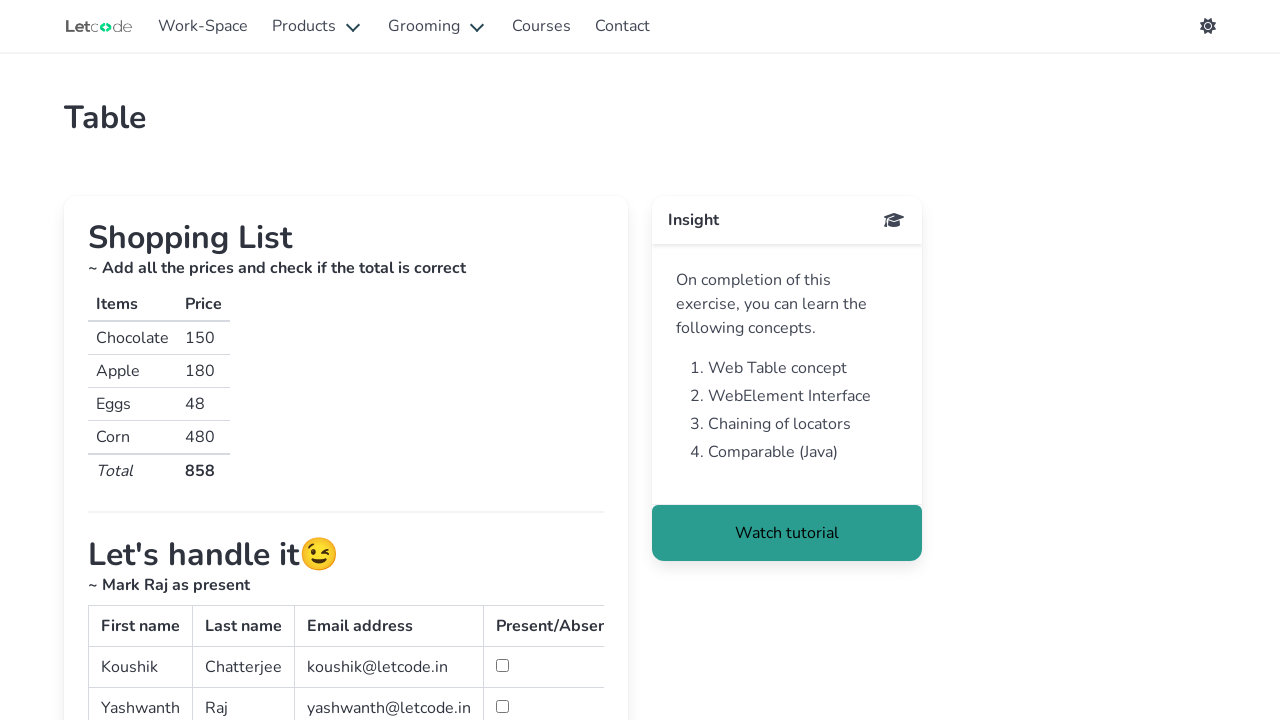

Navigated to table page at https://letcode.in/table
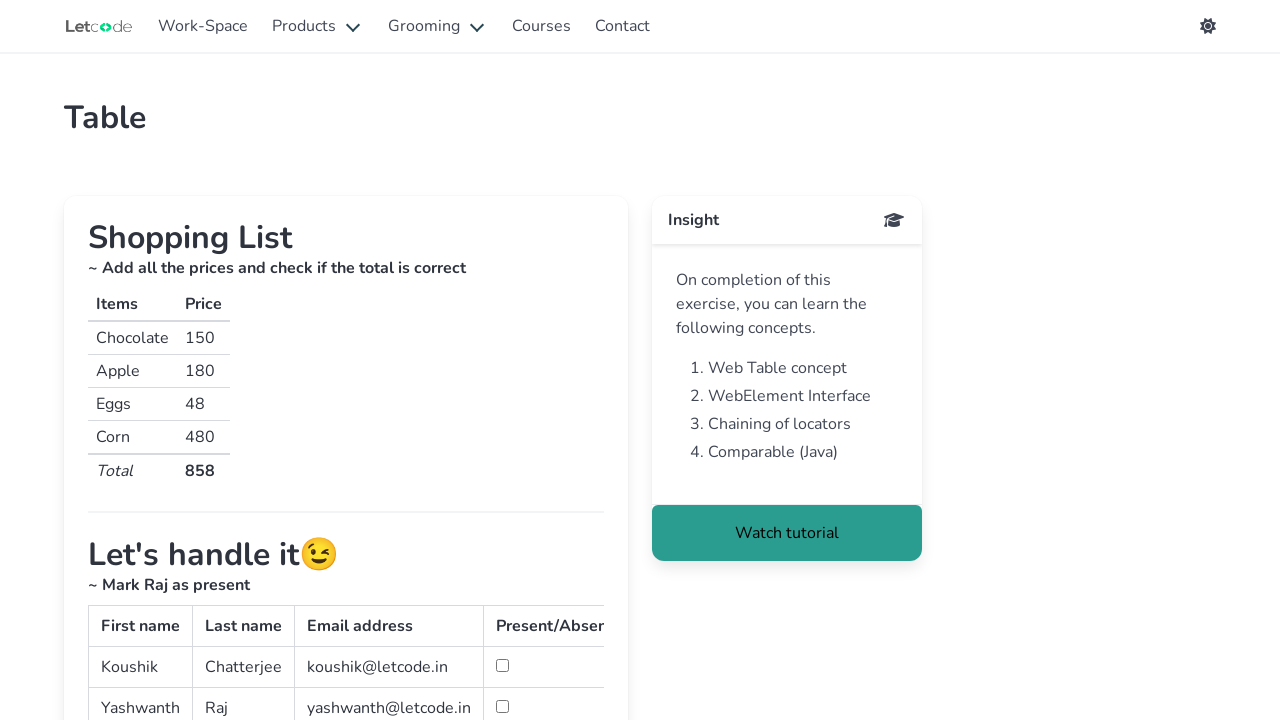

Located the table with id 'simpletable'
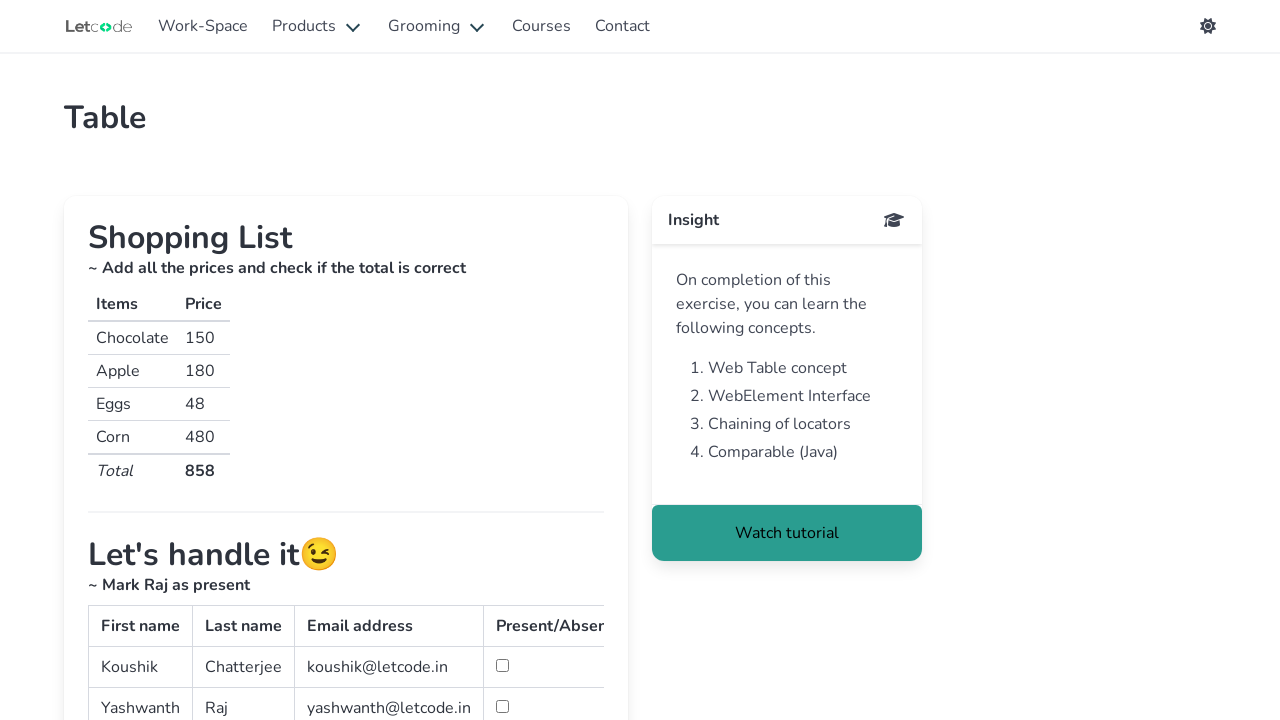

Waited for table to be visible
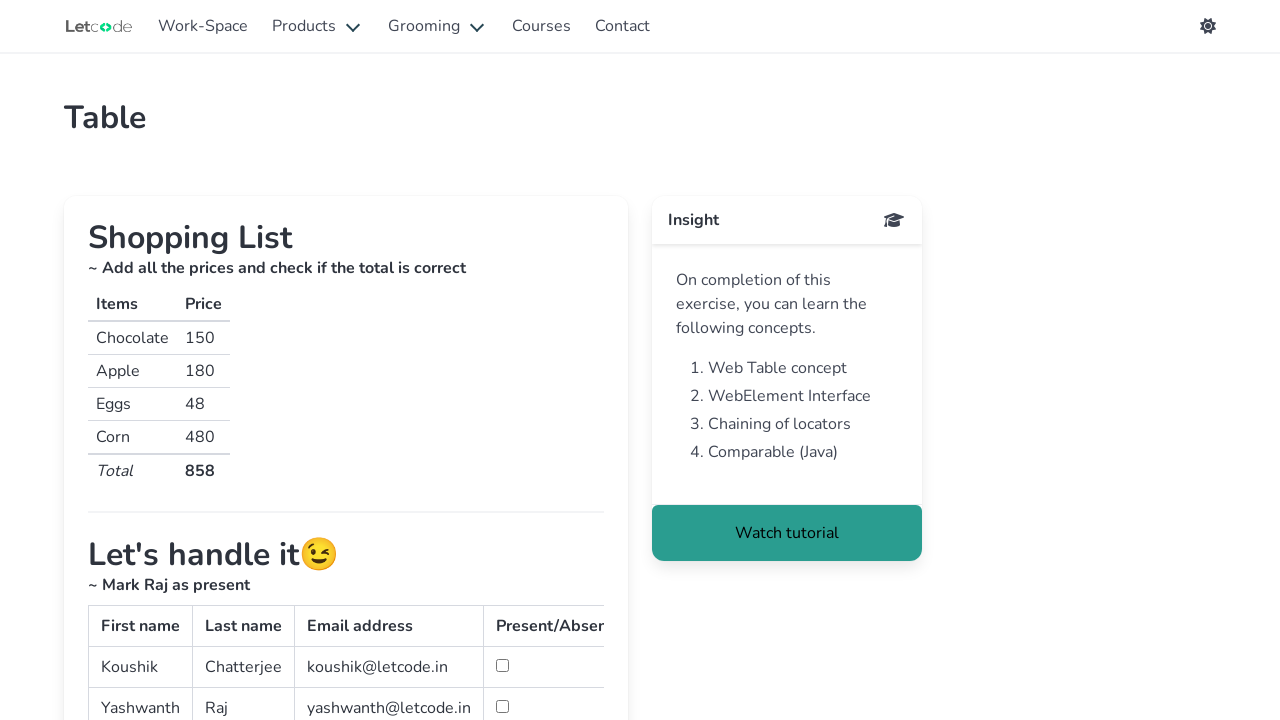

Located all rows in table body
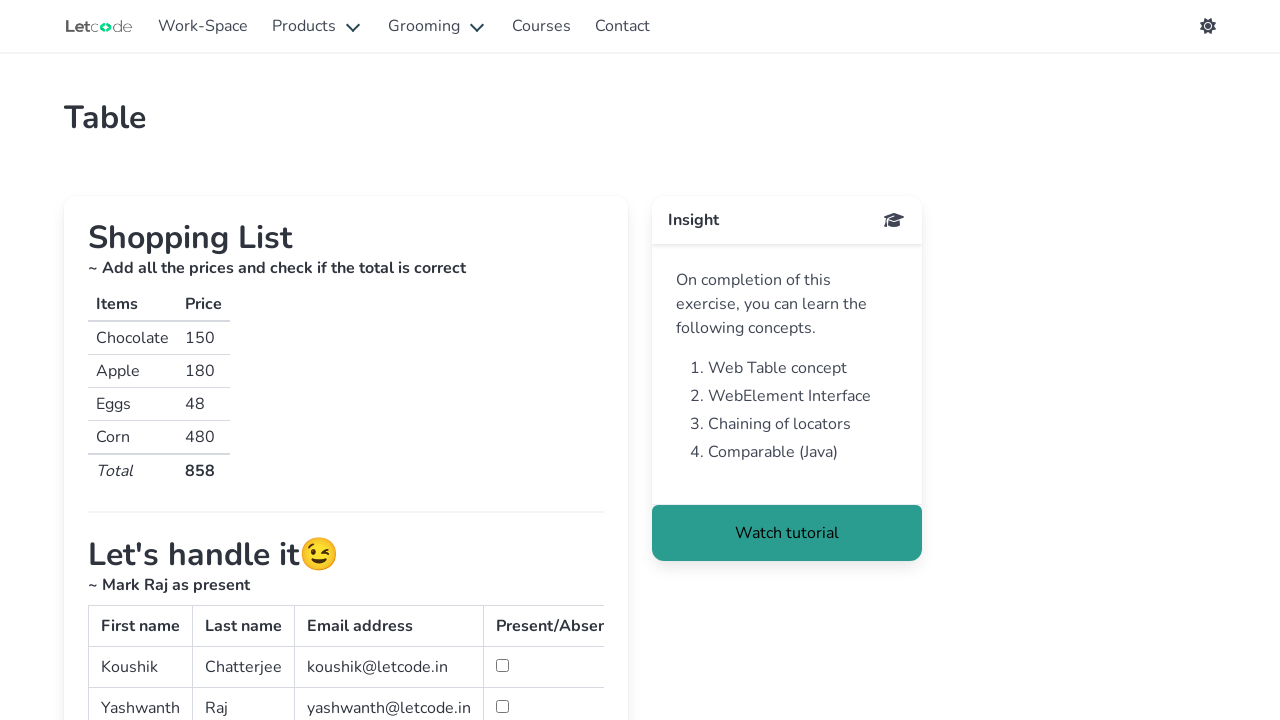

Found 3 rows in the table
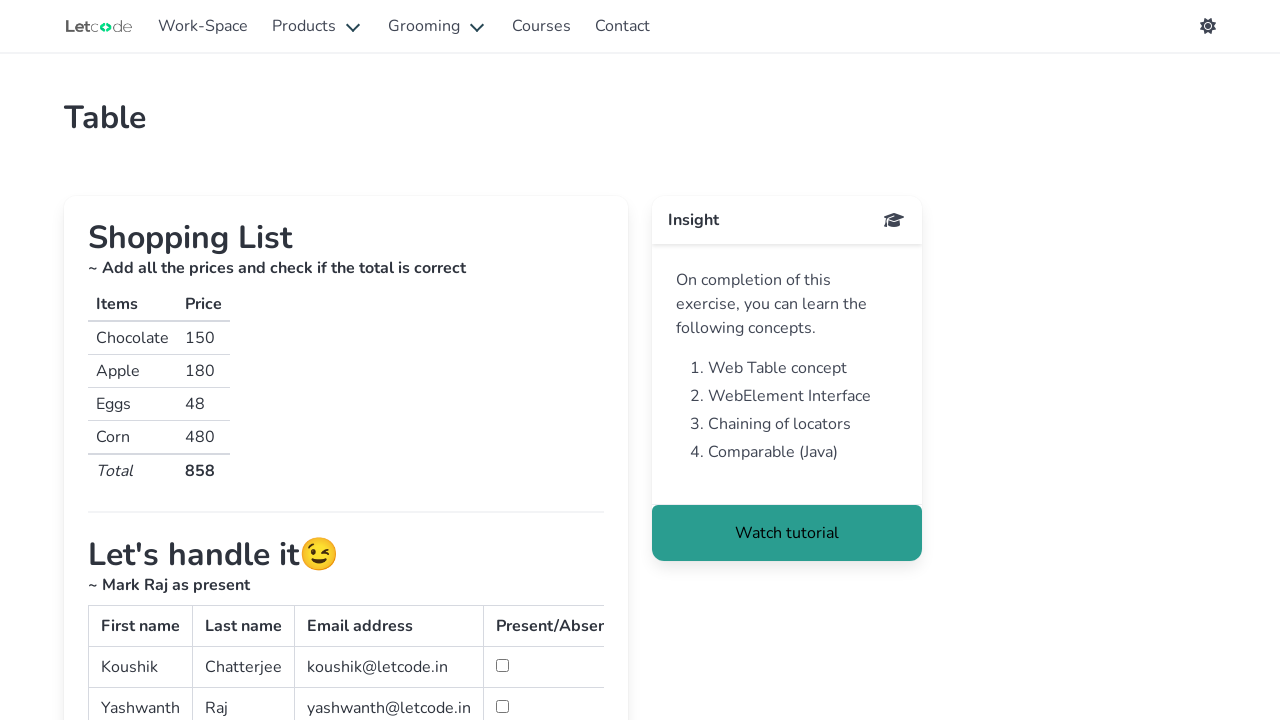

Processing row 0
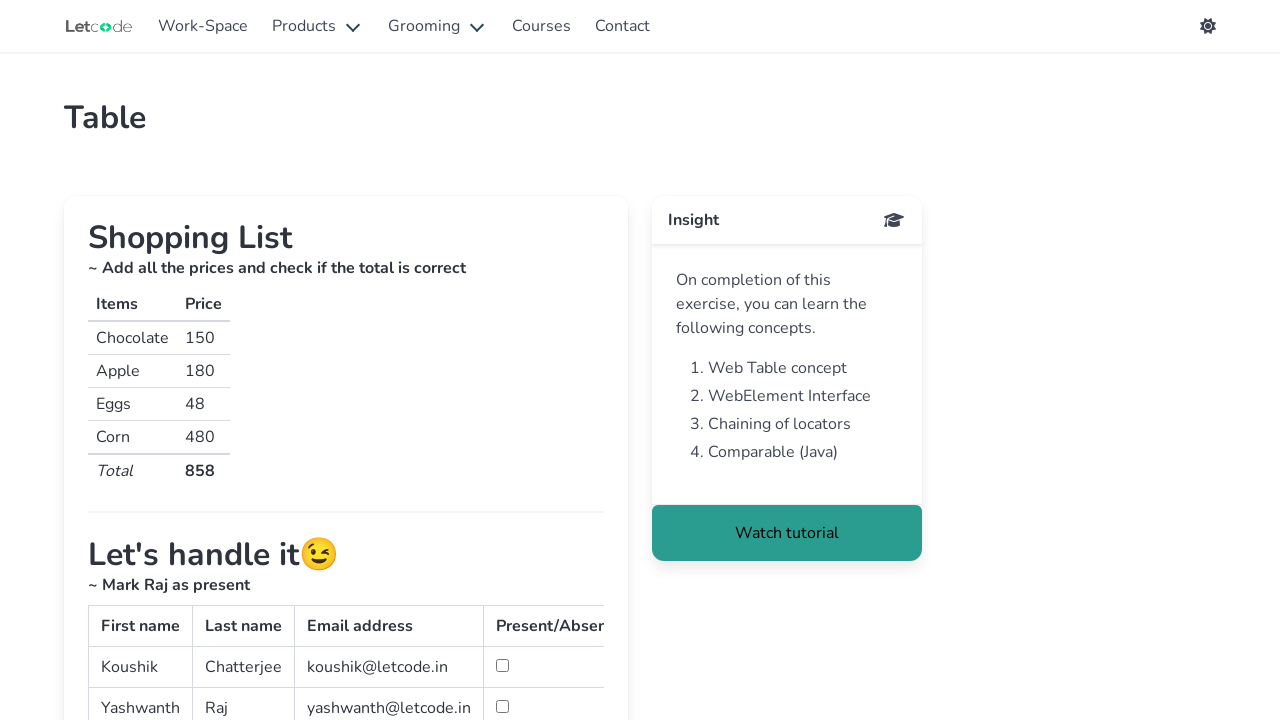

Located all cells in row 0
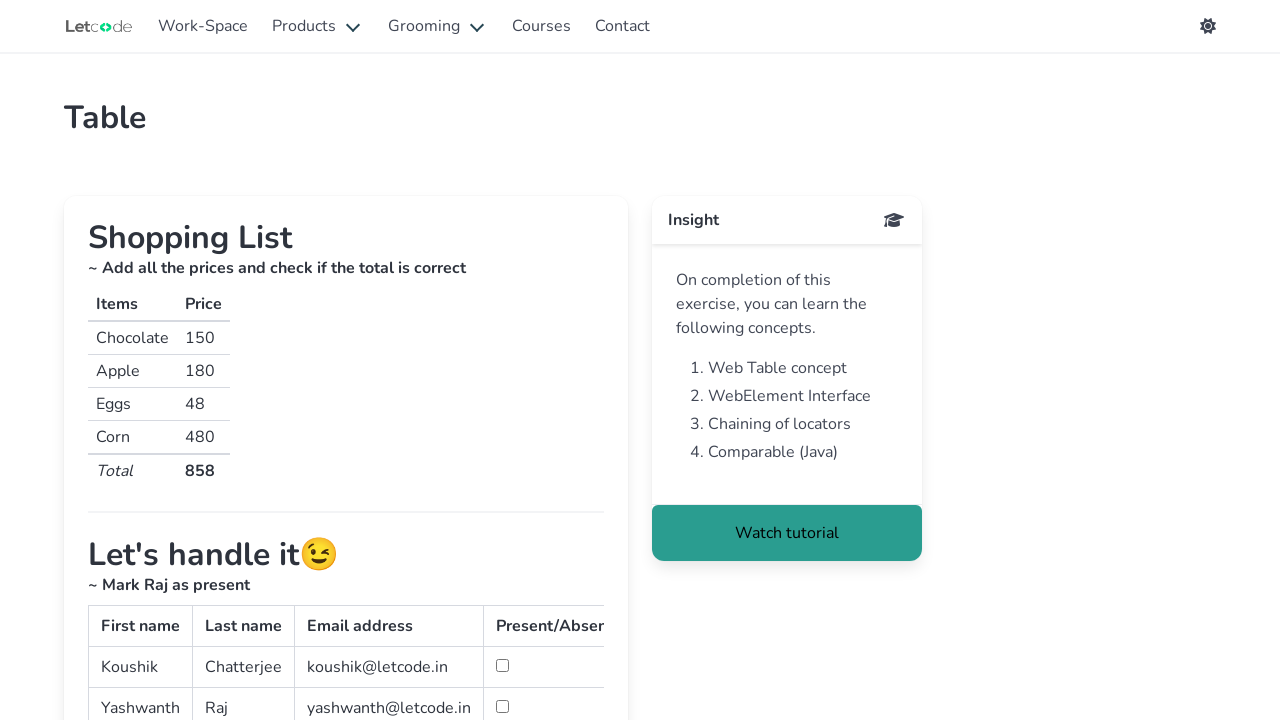

Row 0 contains 4 cells
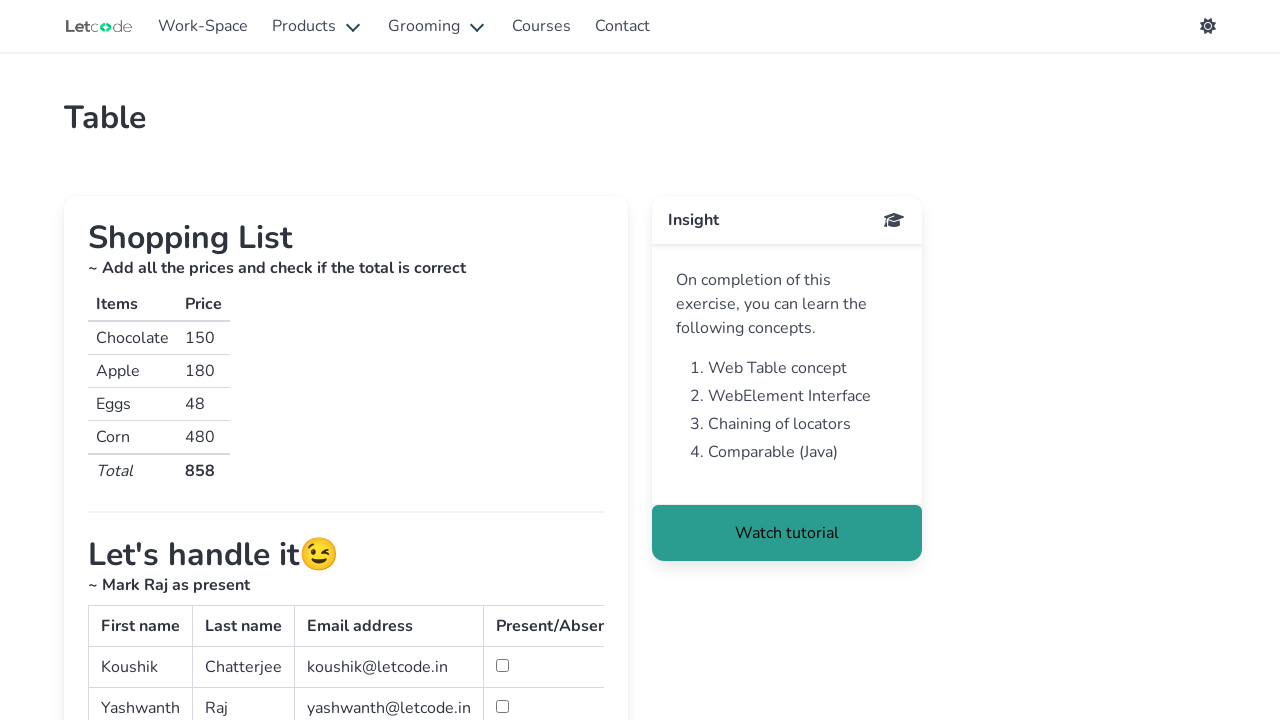

Retrieved text from cell 0 in row 0: 'Koushik'
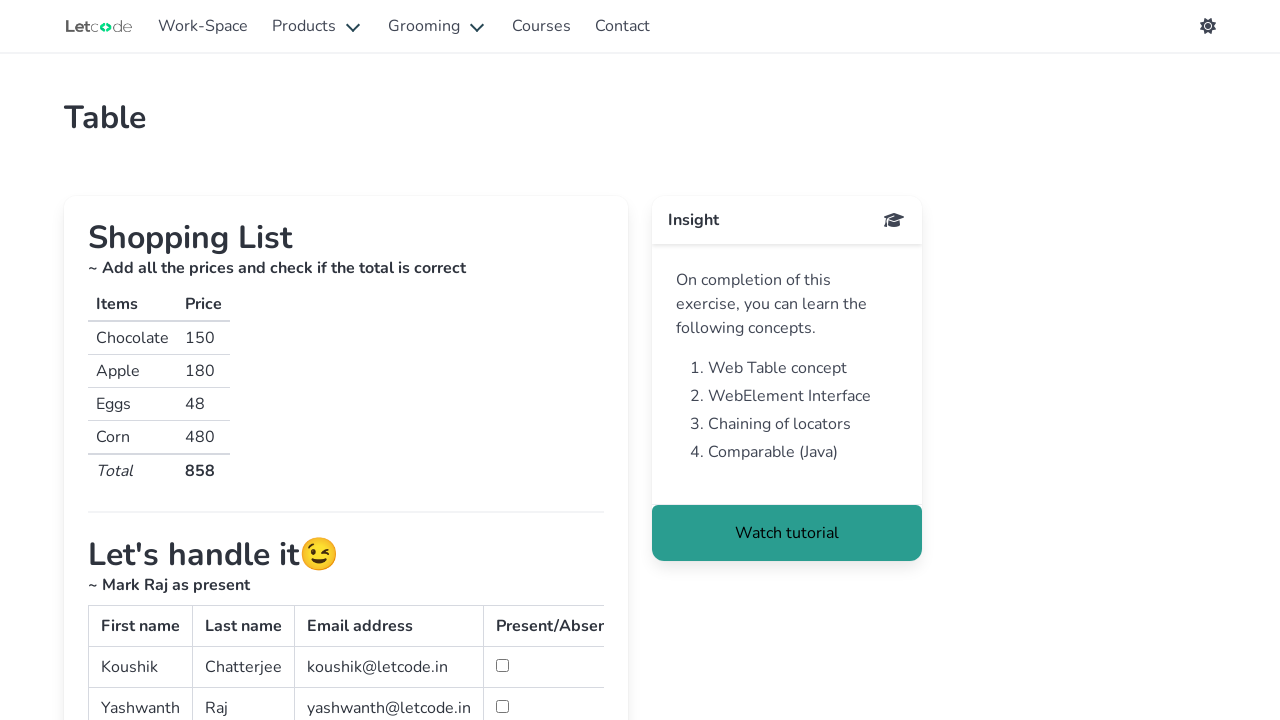

Retrieved text from cell 1 in row 0: 'Chatterjee'
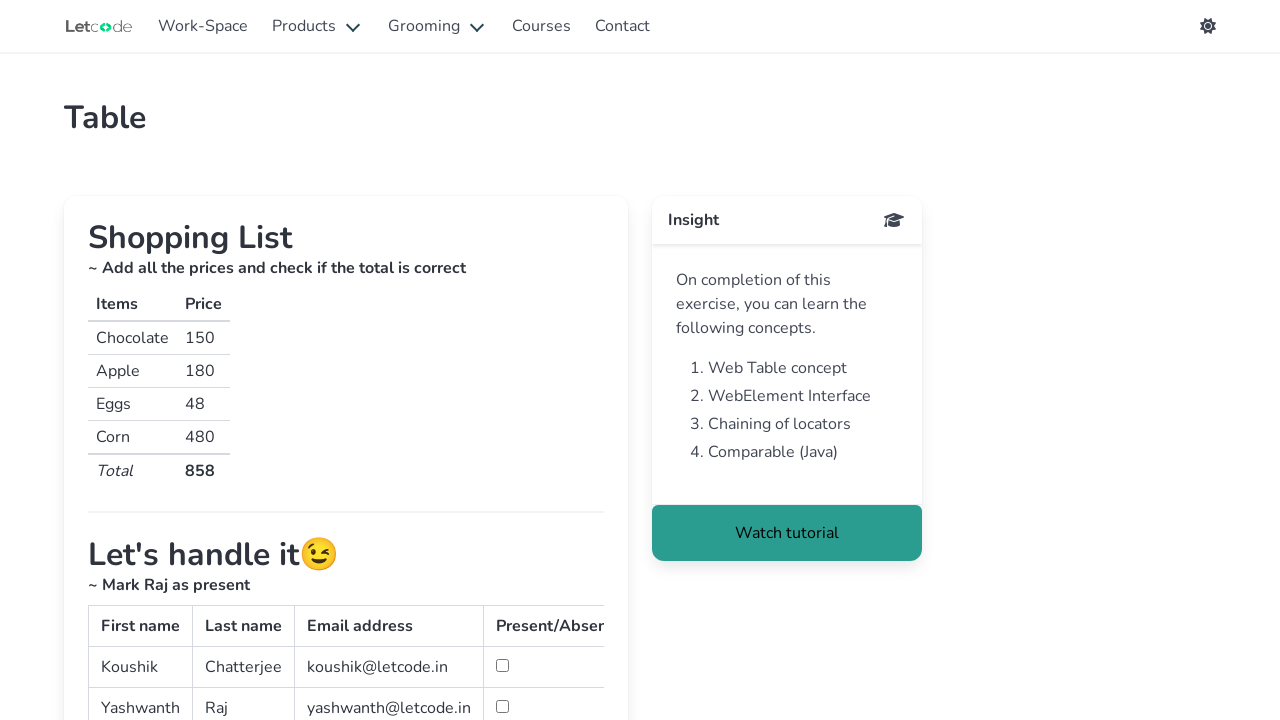

Found 'Chatterjee' in the table
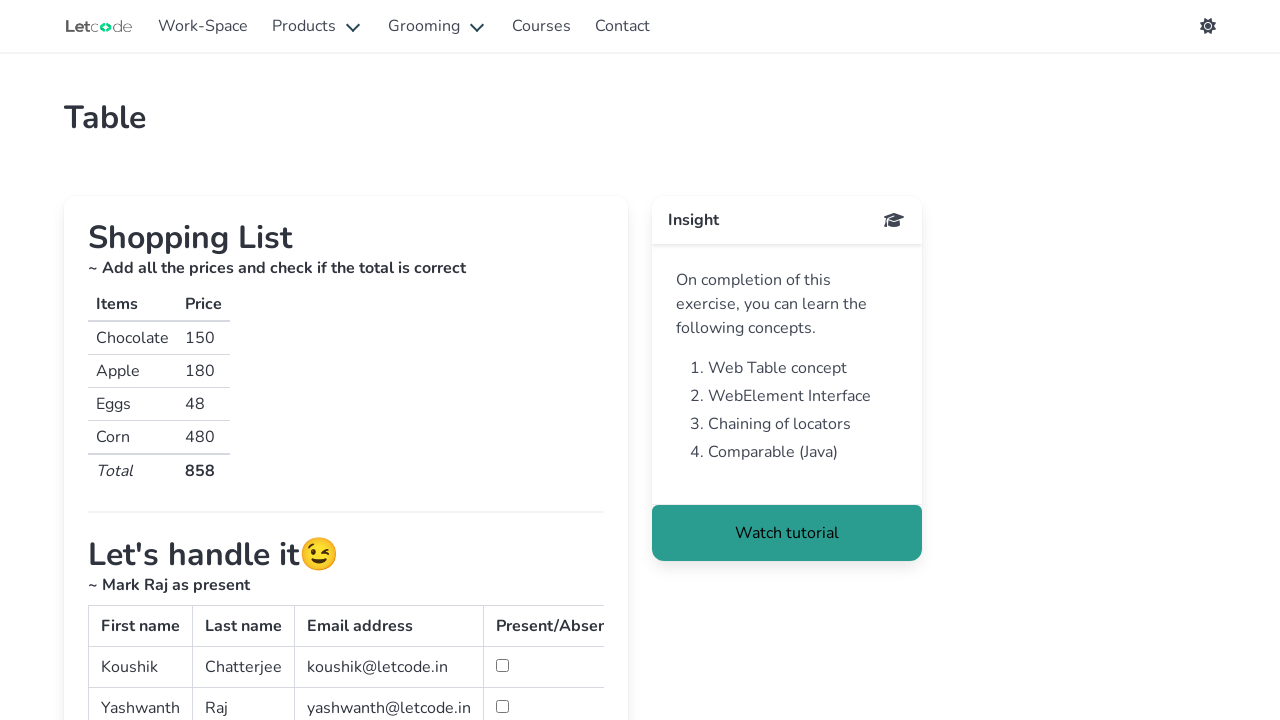

Checked the checkbox in the row containing 'Chatterjee' at (502, 666) on xpath=//table[@id='simpletable'] >> xpath=//tbody/tr >> nth=0 >> td >> nth=-1 >>
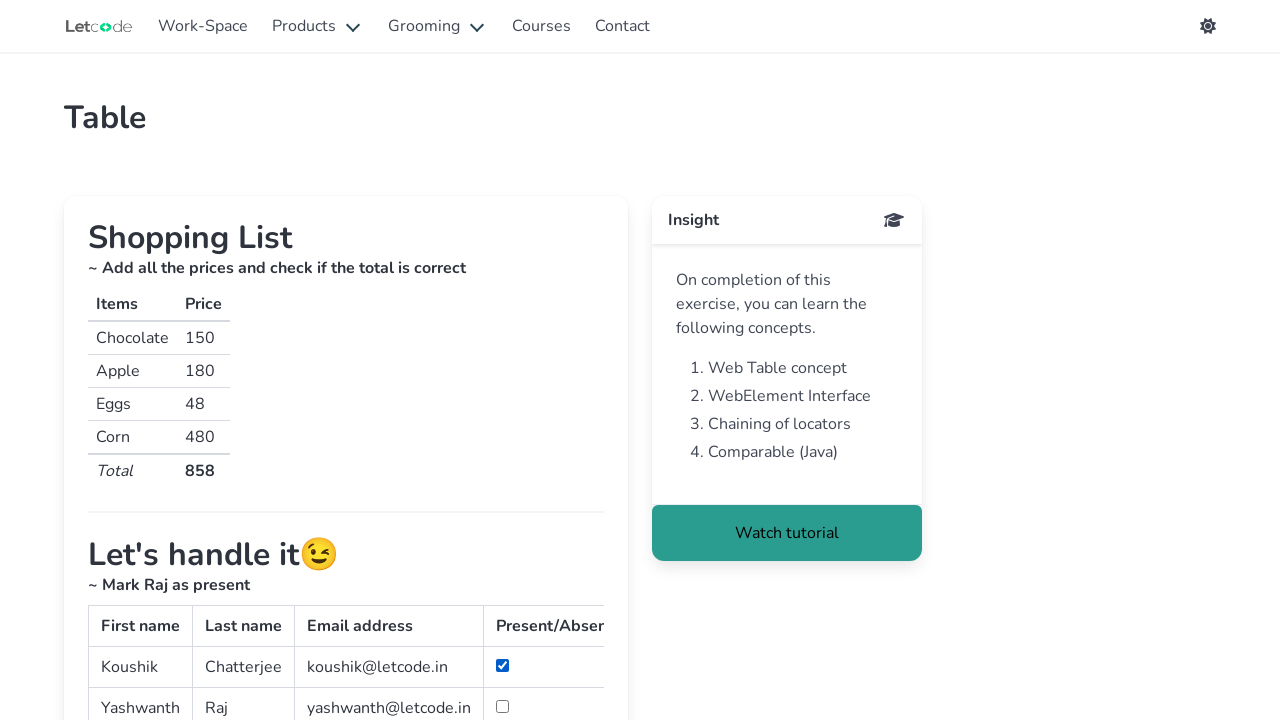

Processing row 1
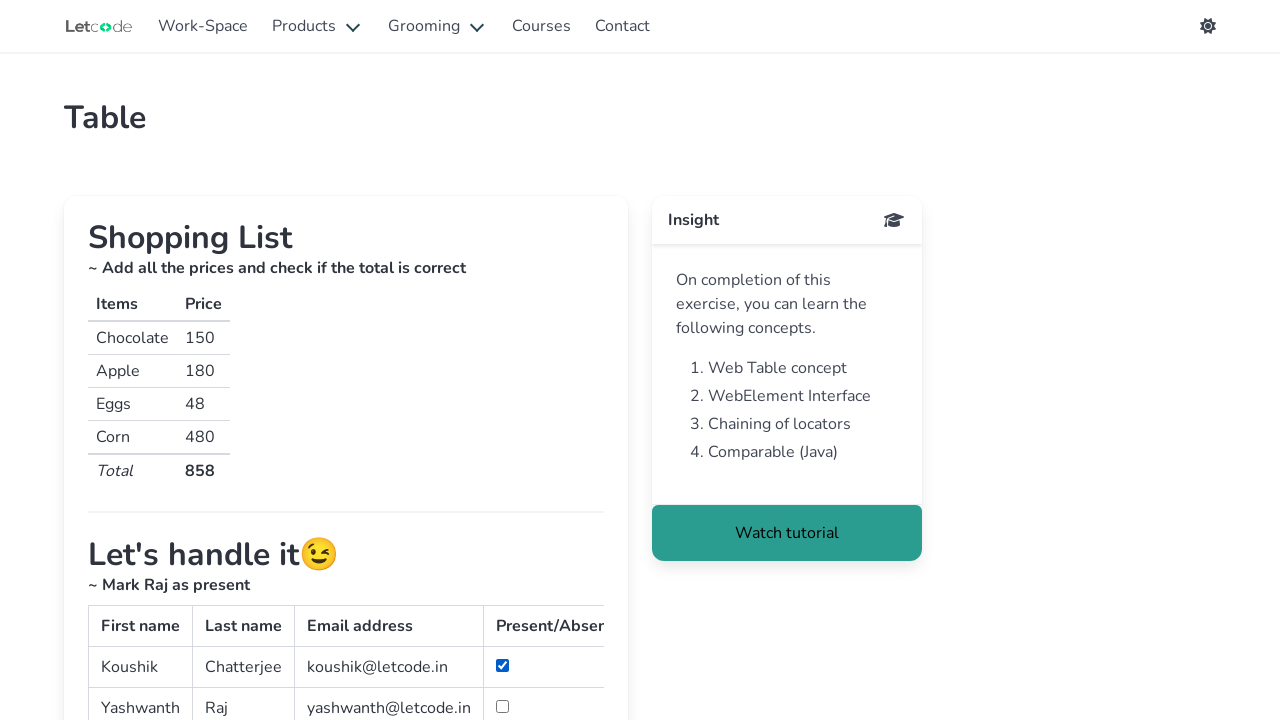

Located all cells in row 1
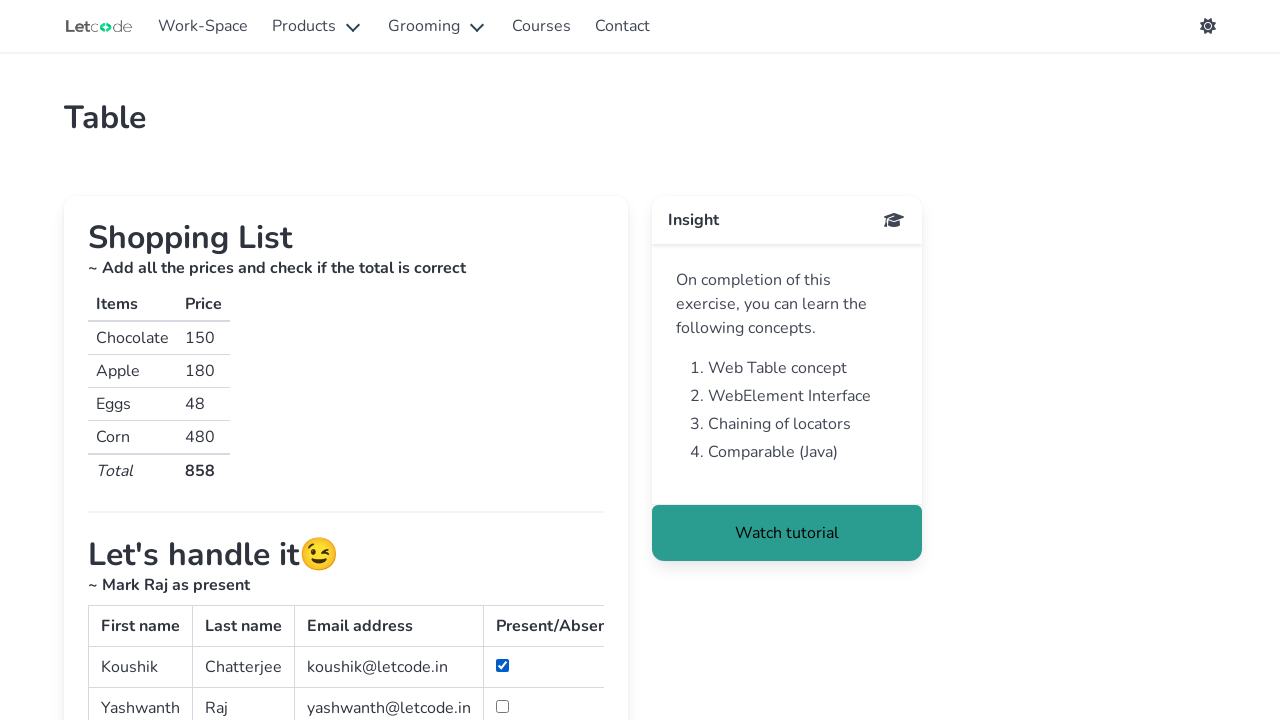

Row 1 contains 4 cells
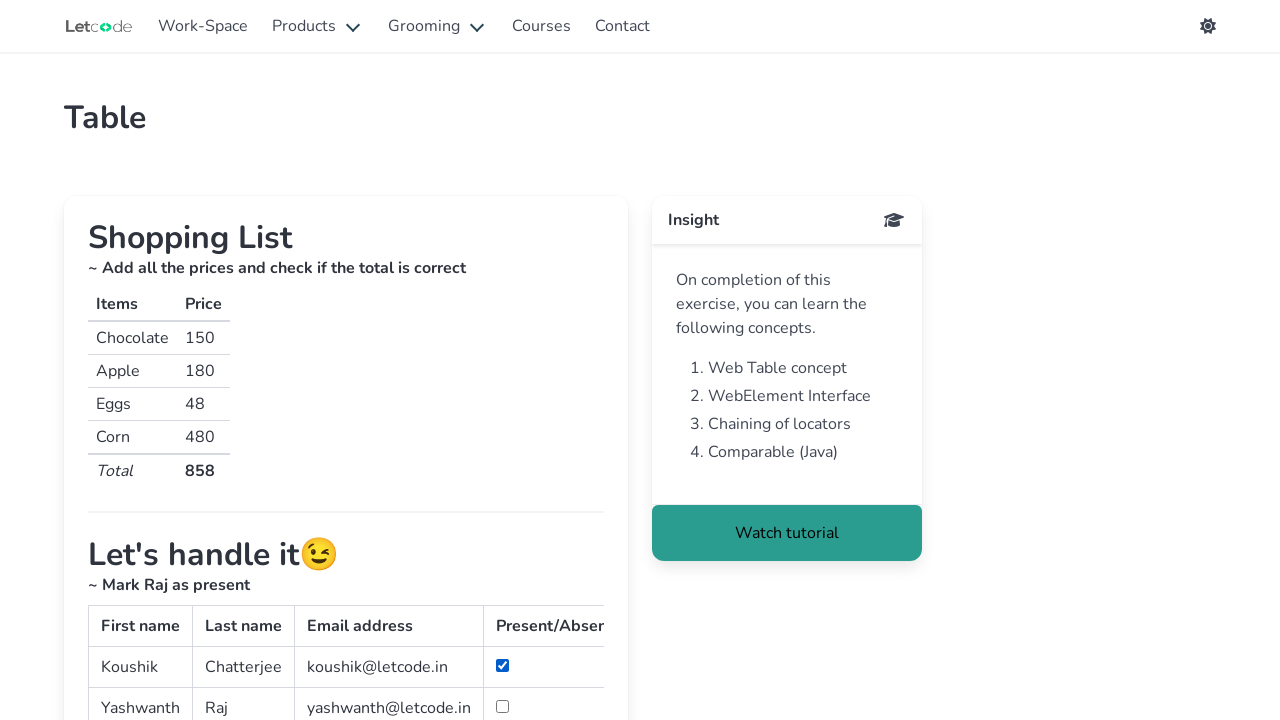

Retrieved text from cell 0 in row 1: 'Yashwanth'
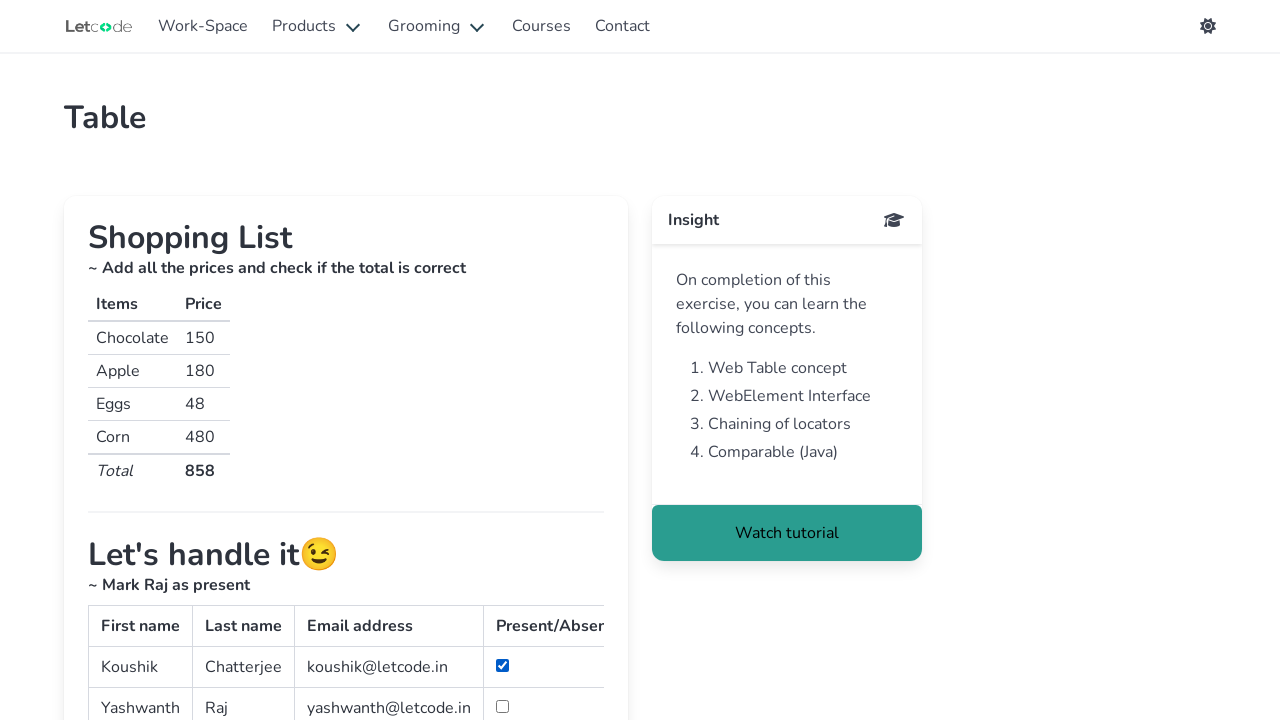

Retrieved text from cell 1 in row 1: 'Raj'
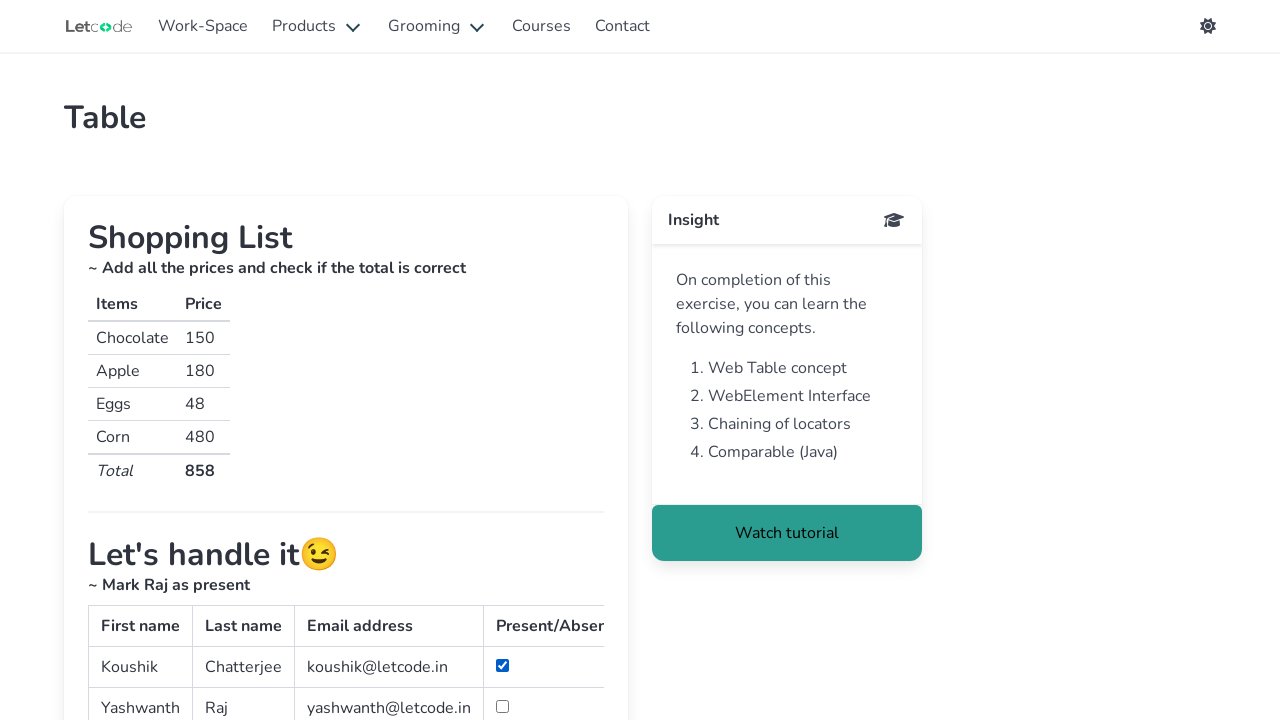

Retrieved text from cell 2 in row 1: 'yashwanth@letcode.in'
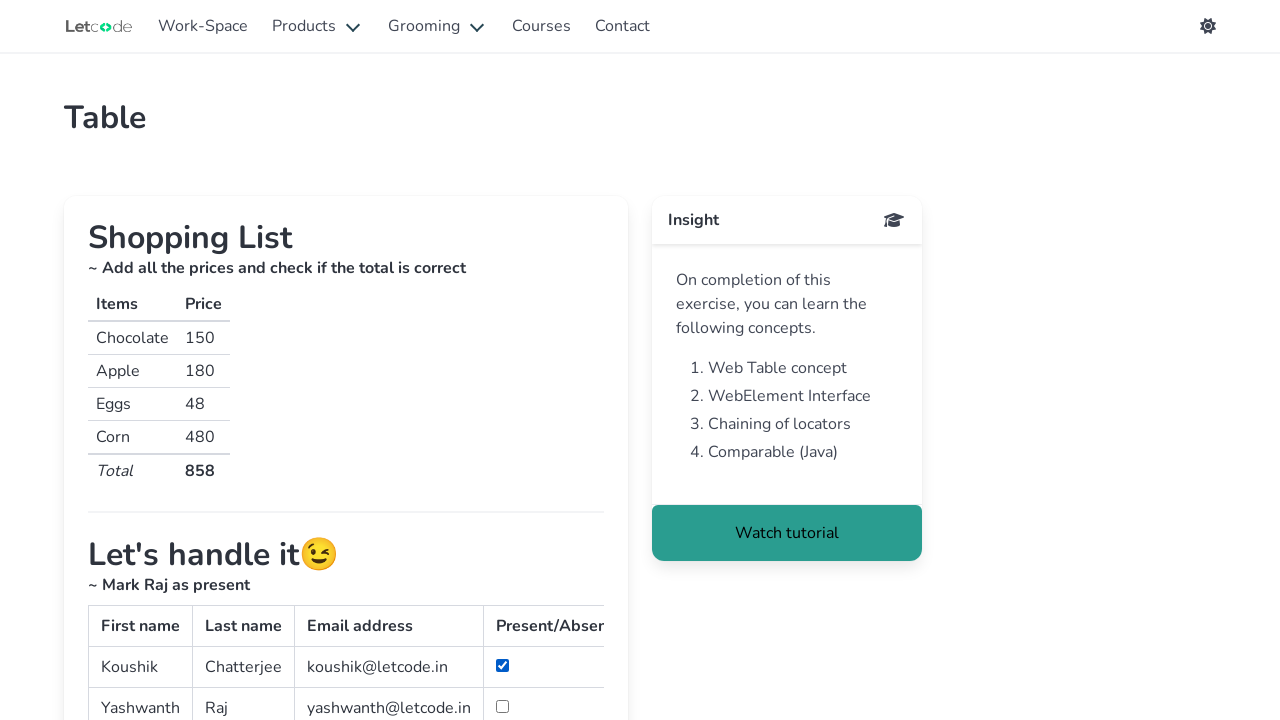

Retrieved text from cell 3 in row 1: ''
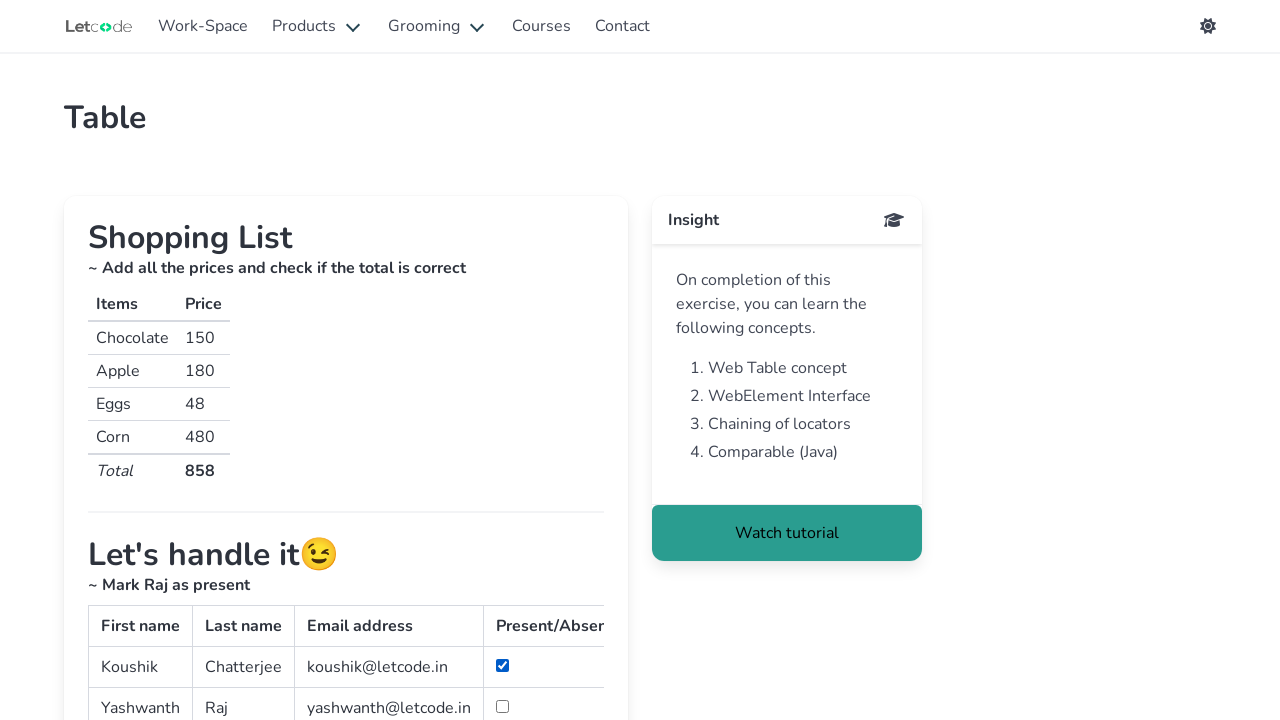

Processing row 2
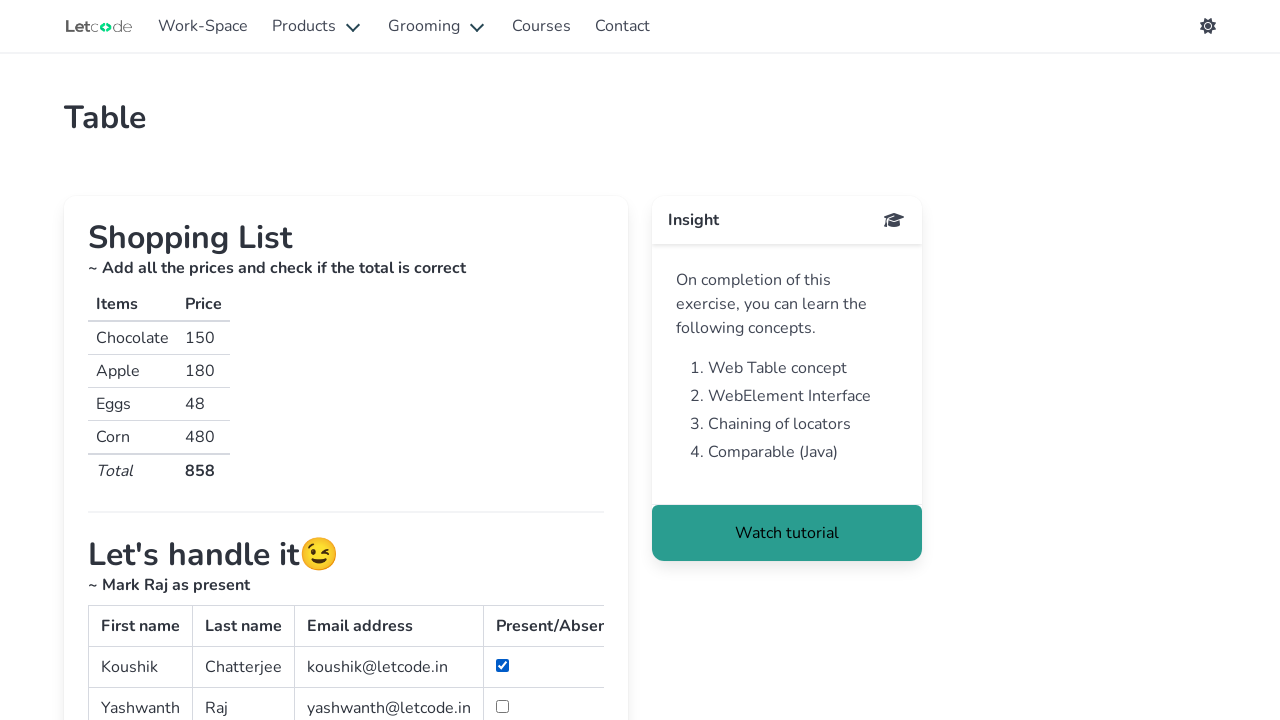

Located all cells in row 2
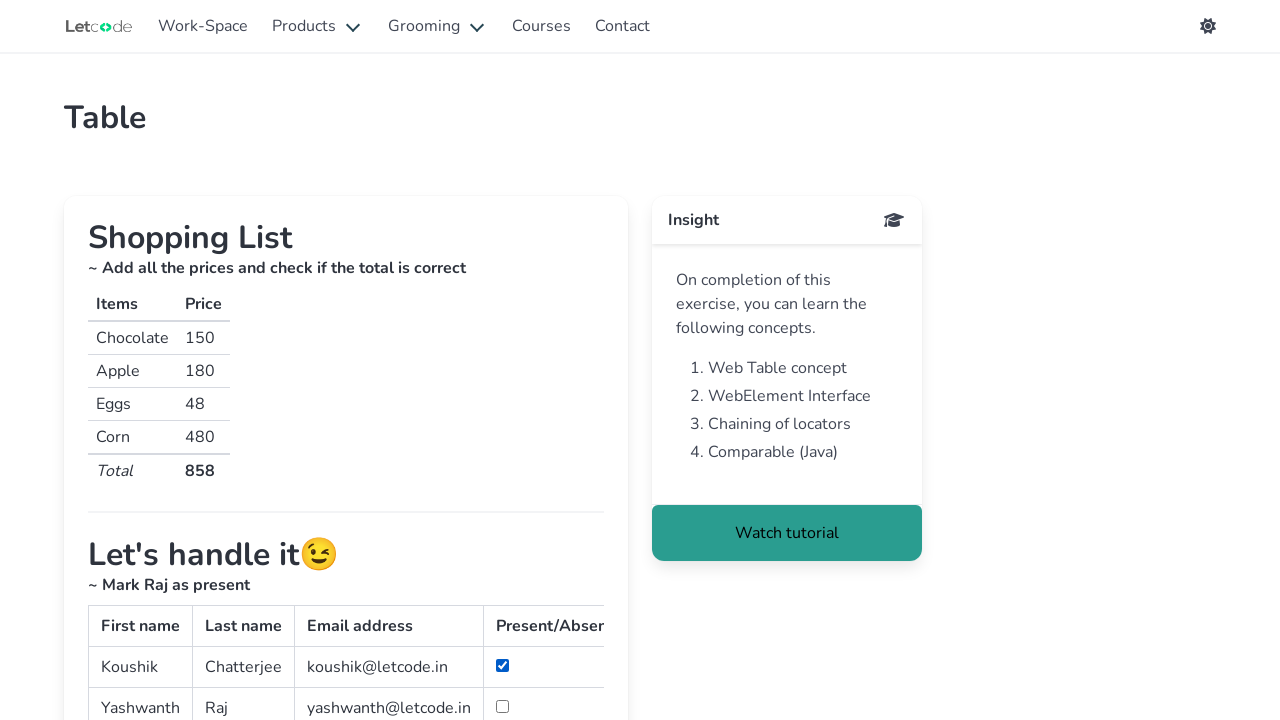

Row 2 contains 4 cells
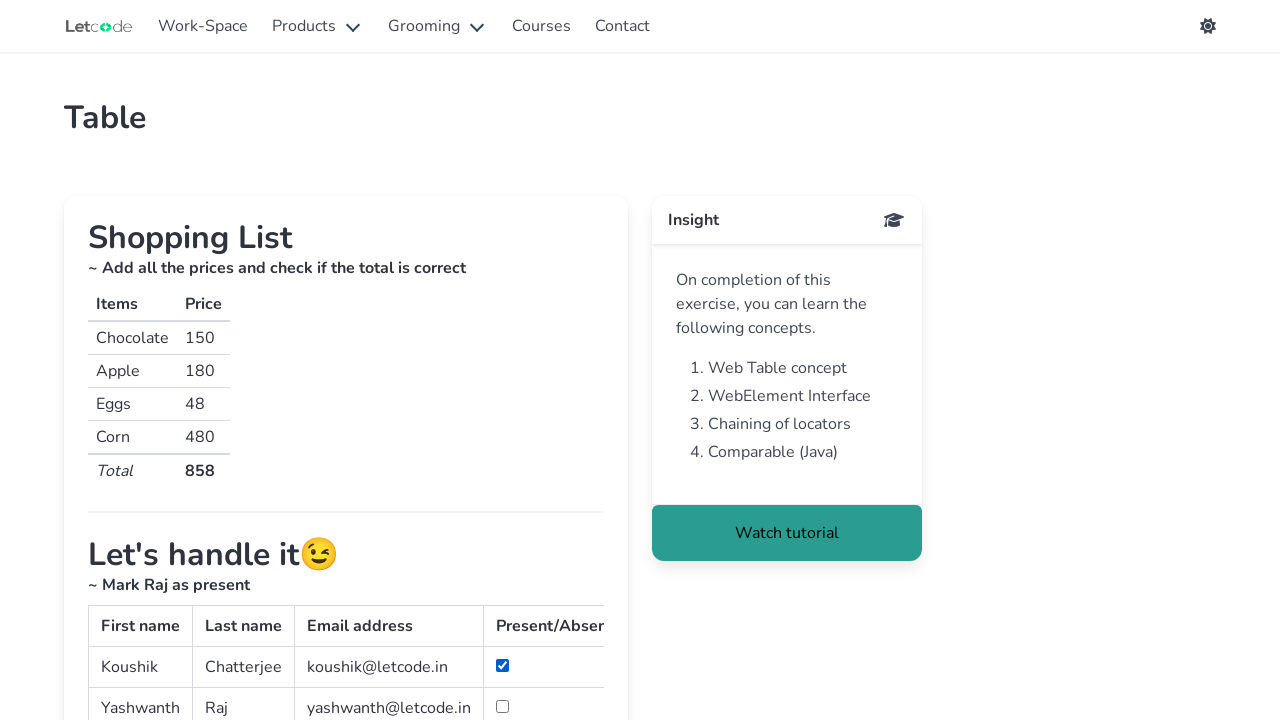

Retrieved text from cell 0 in row 2: 'Iron'
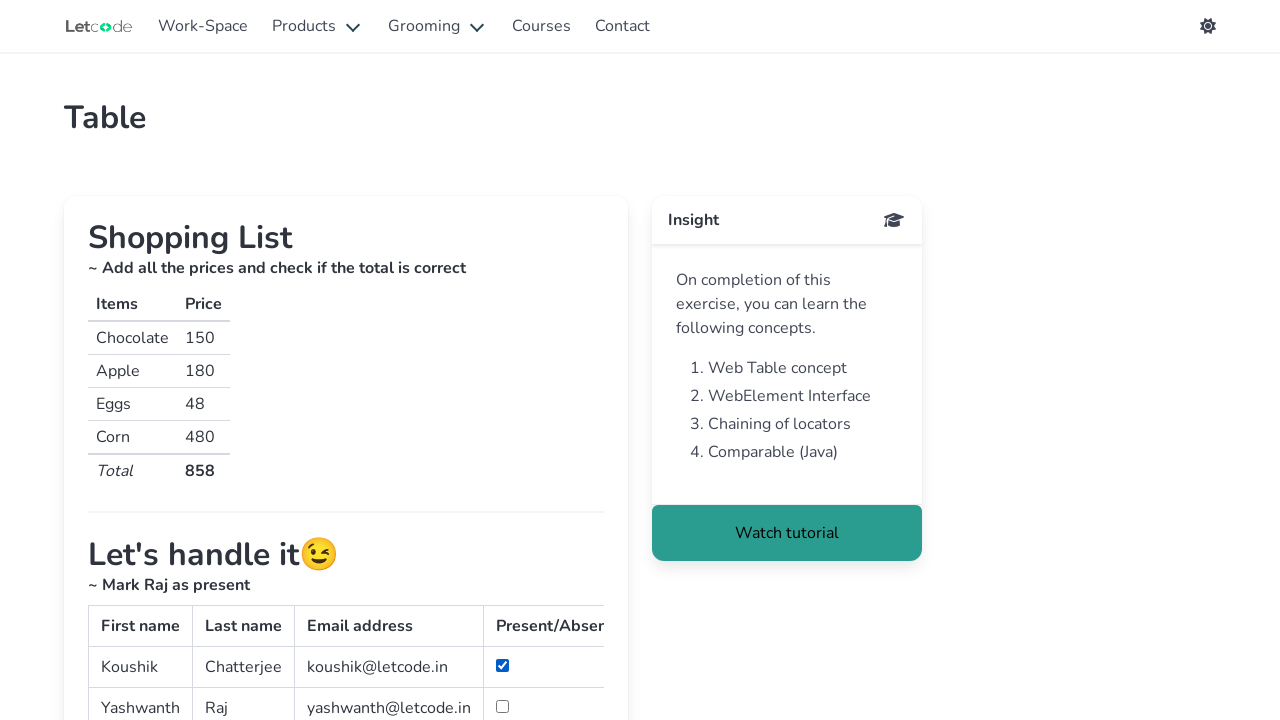

Retrieved text from cell 1 in row 2: 'Man'
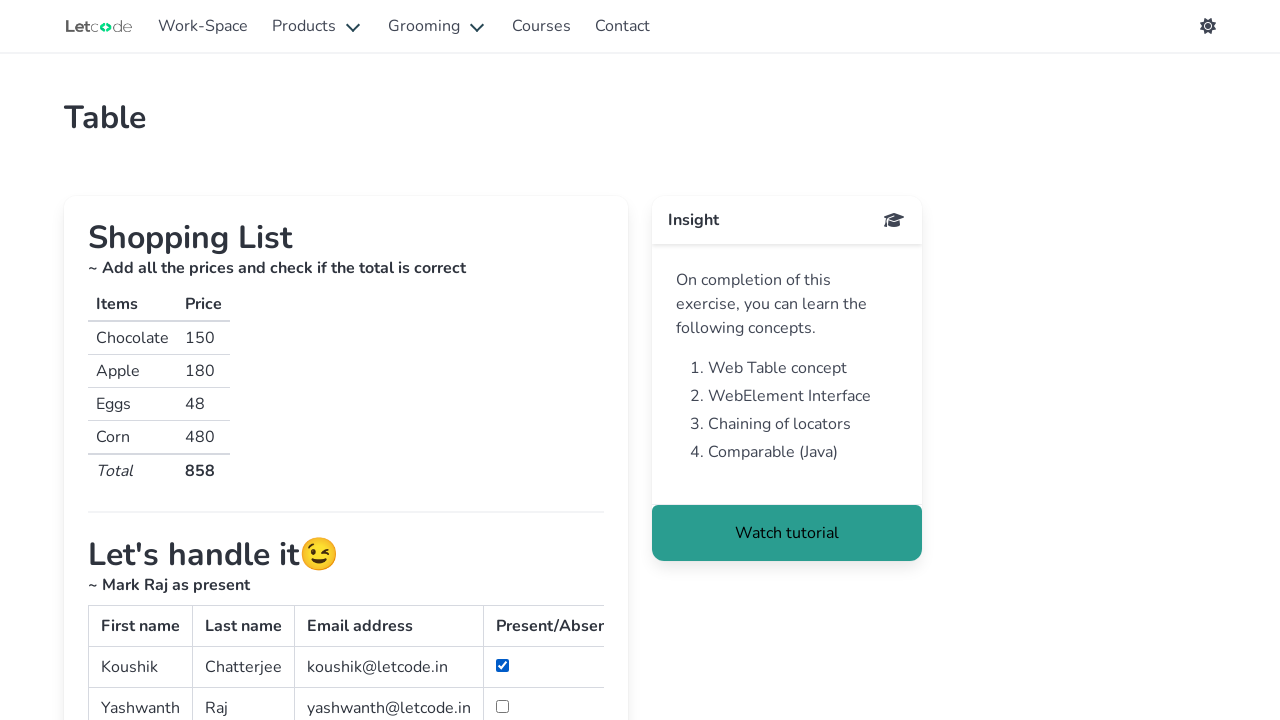

Retrieved text from cell 2 in row 2: 'man@letcode.in'
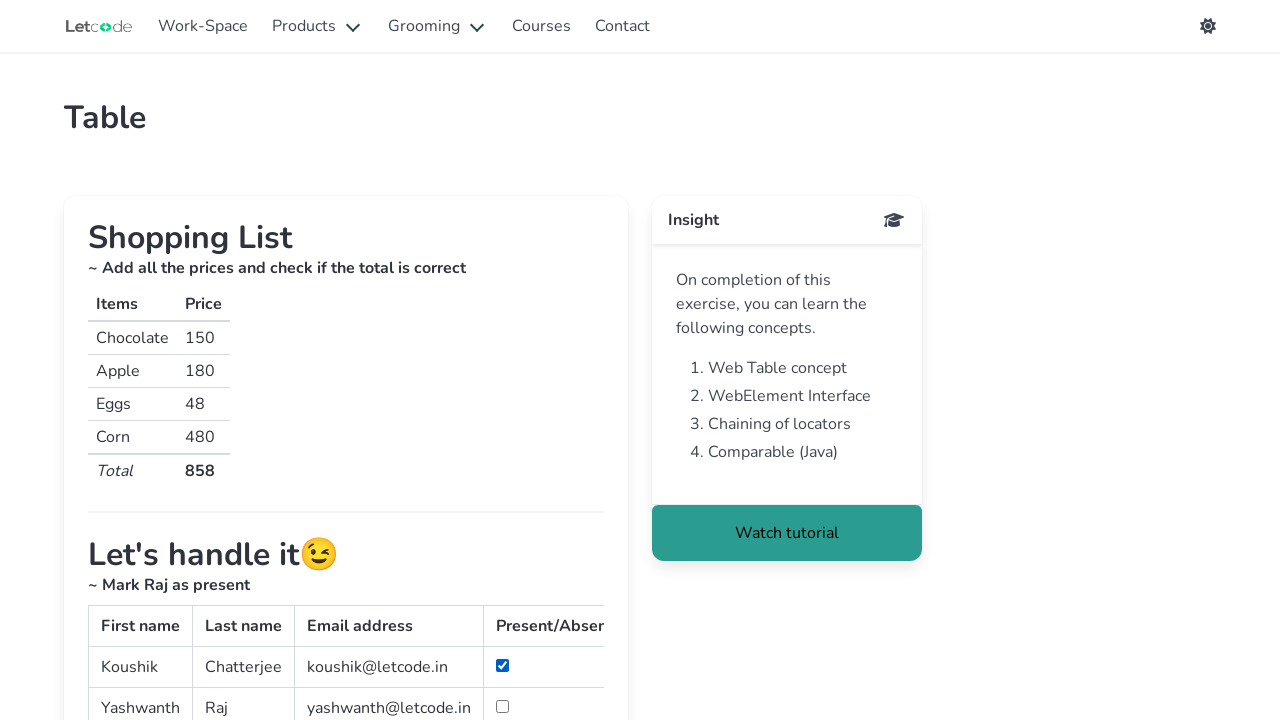

Retrieved text from cell 3 in row 2: ''
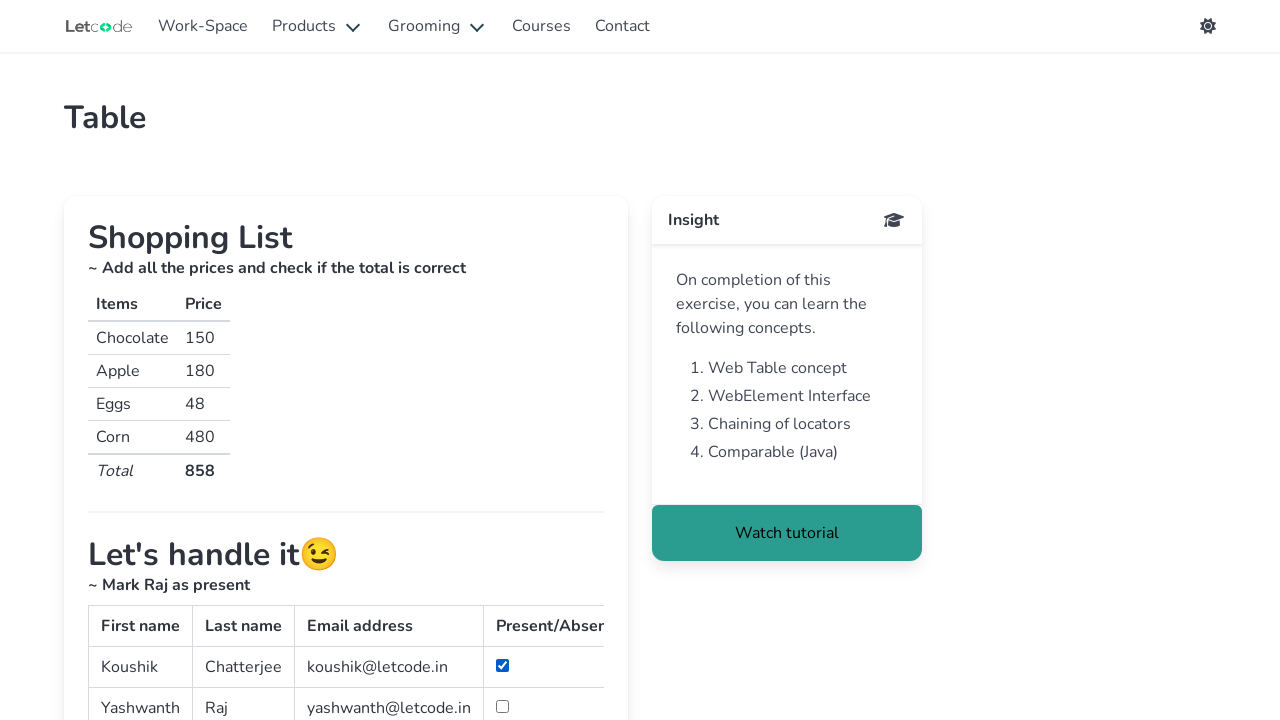

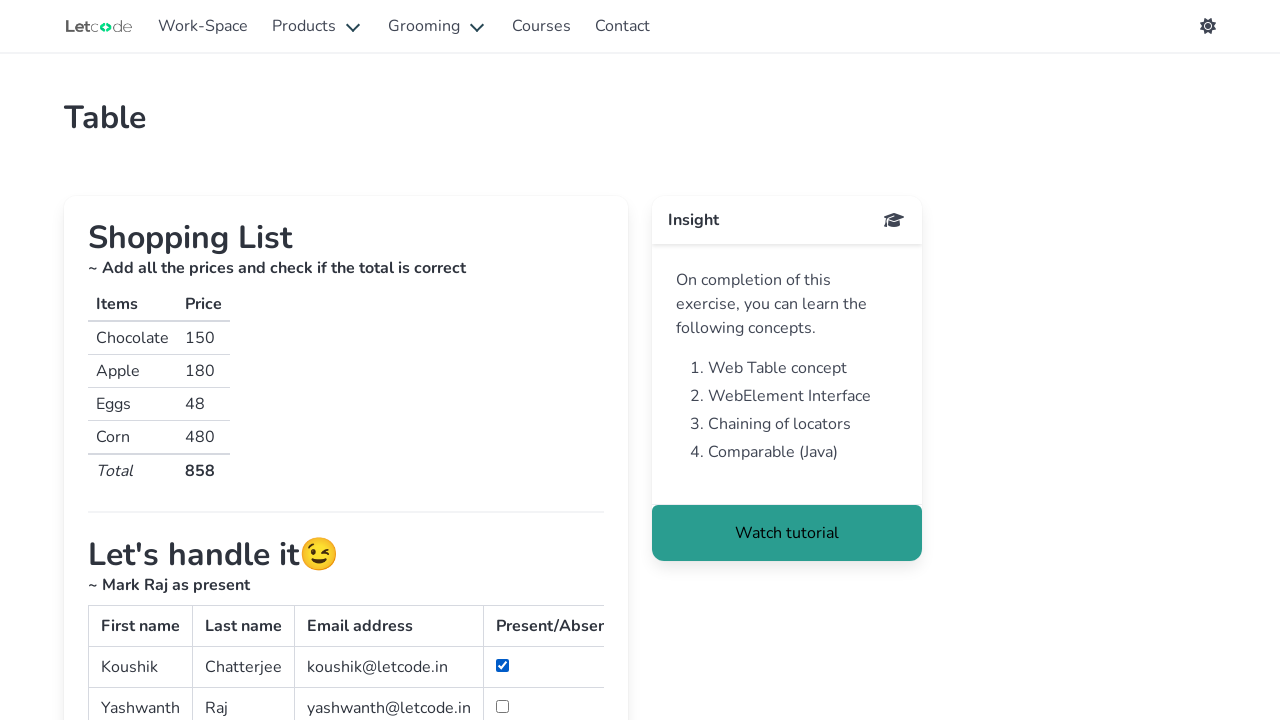